Tests opening a popup window by scrolling to a link on the page and clicking it to trigger a popup window to open.

Starting URL: http://omayo.blogspot.com/

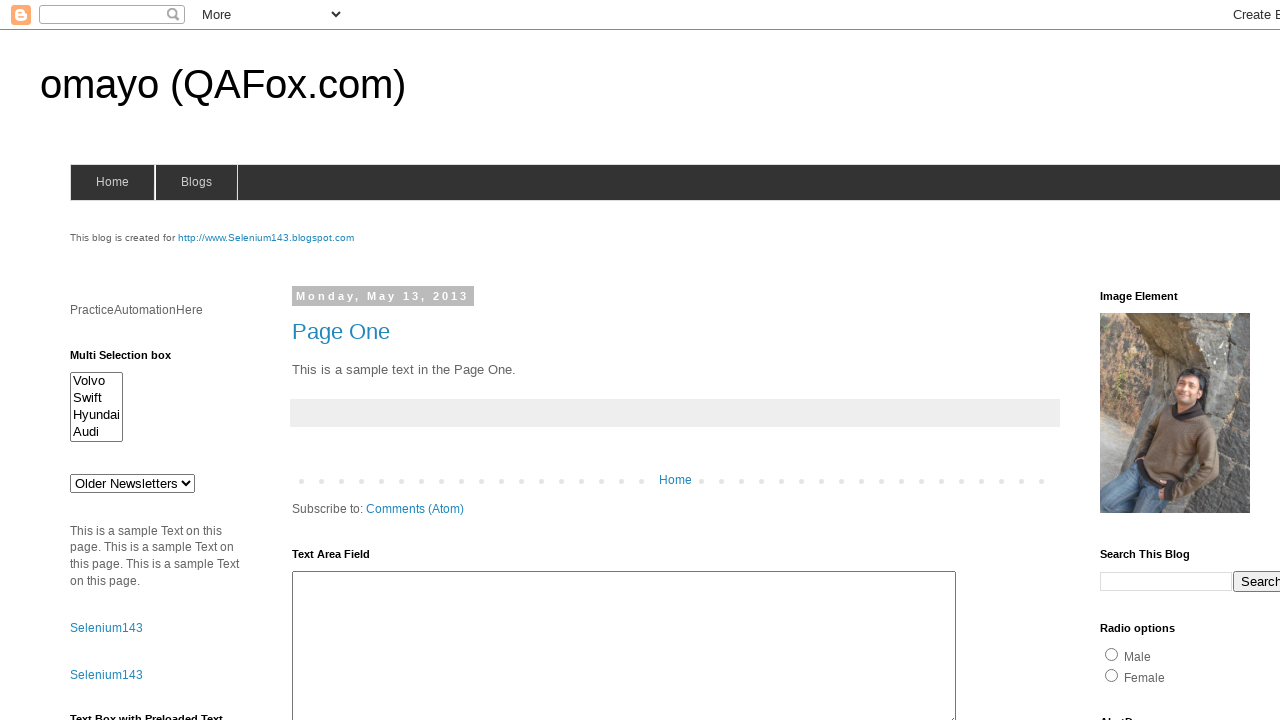

Waited for 'Open a popup window' link to become visible
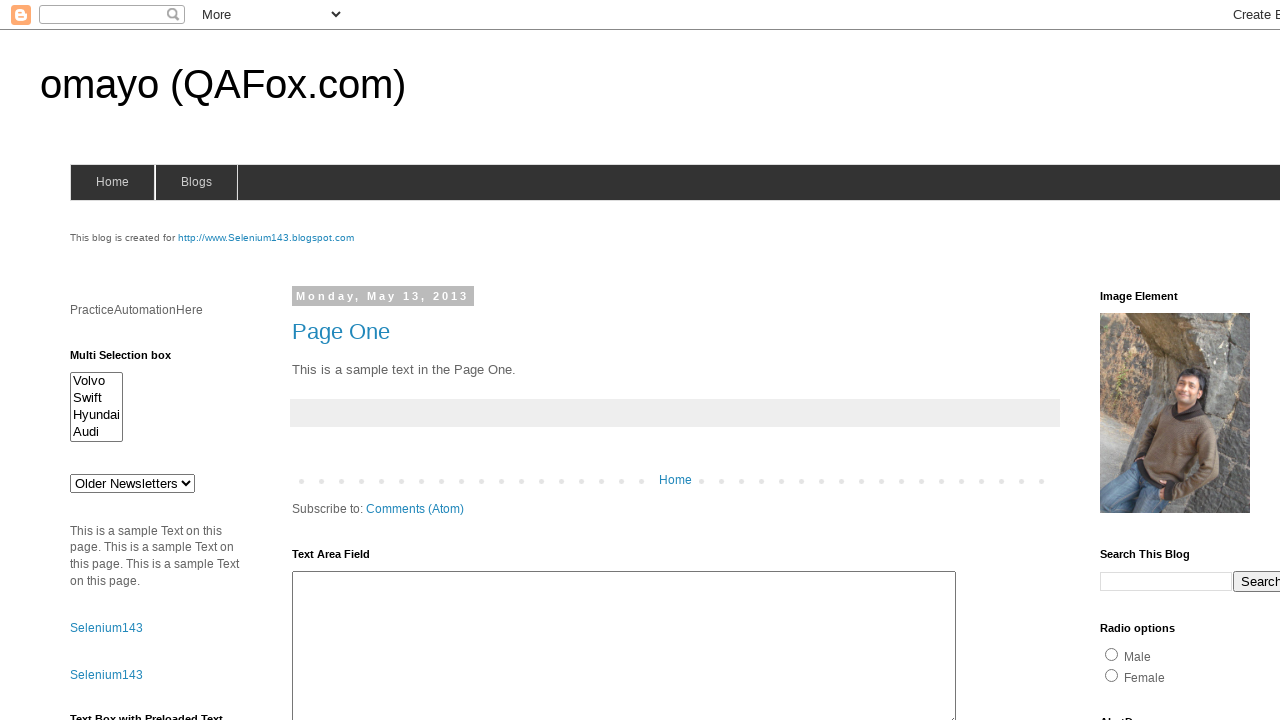

Scrolled to the popup link if needed
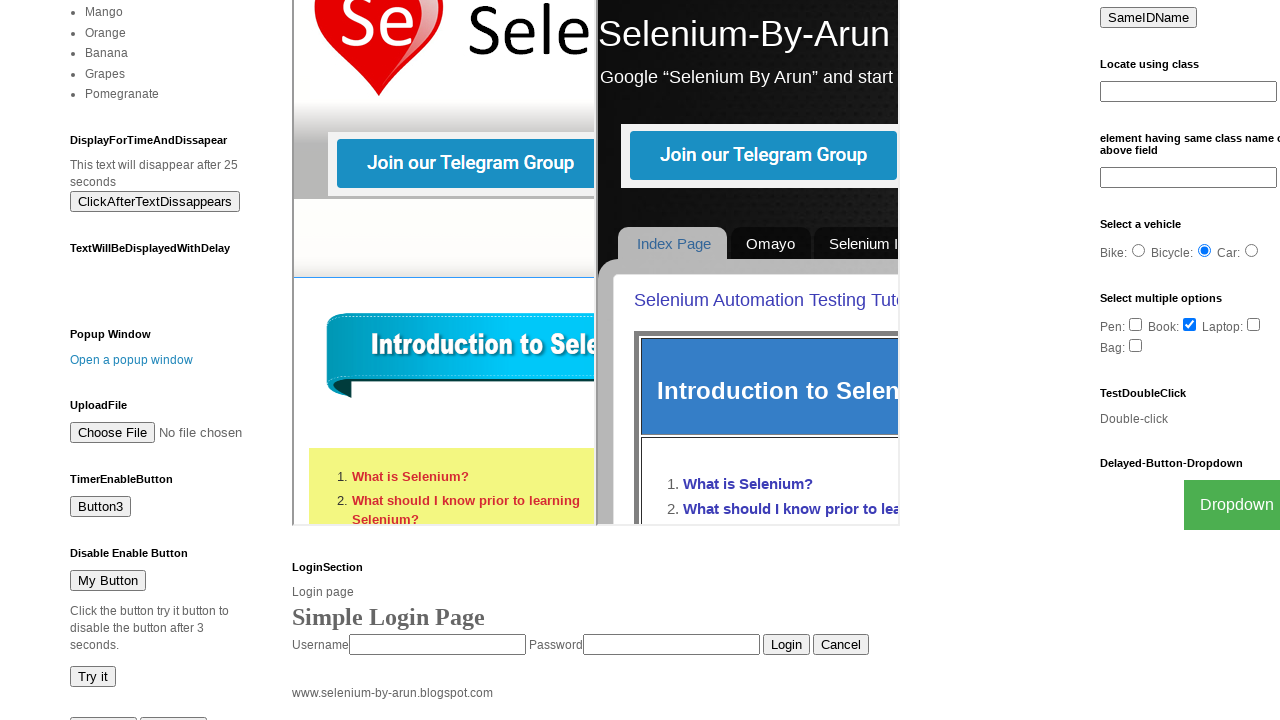

Waited 1 second after scrolling
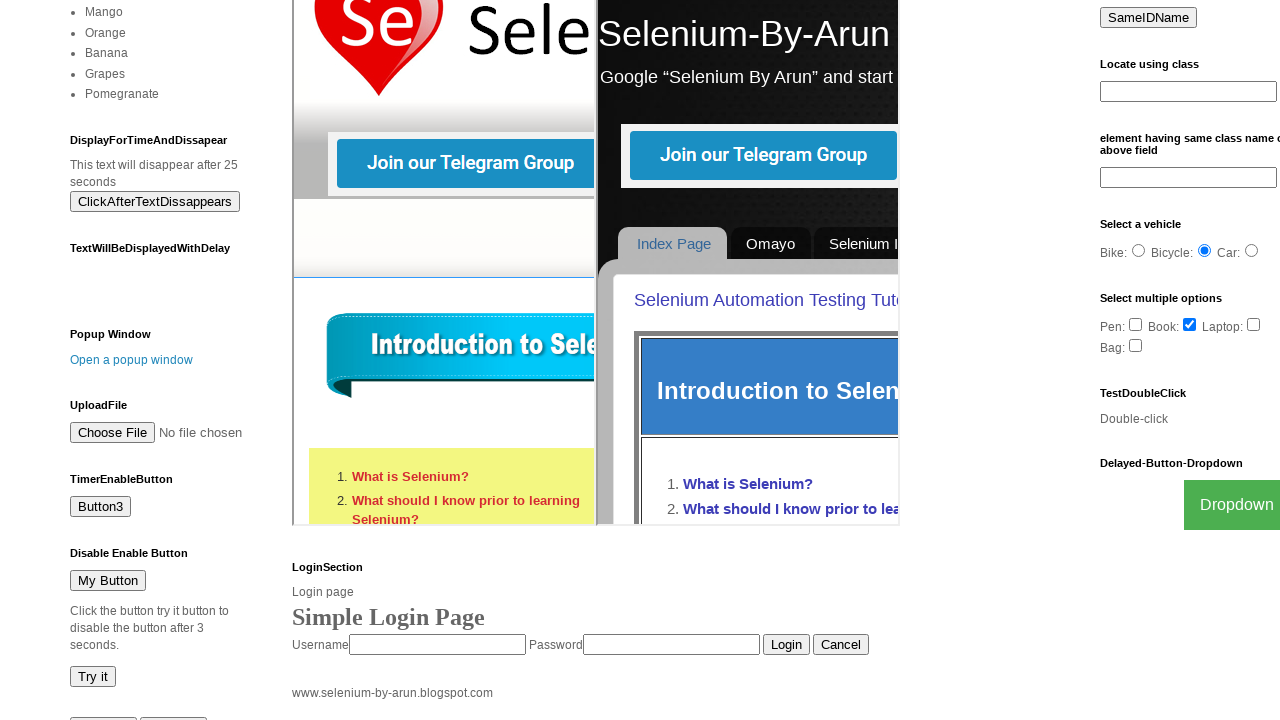

Clicked the popup link to trigger popup window opening at (132, 360) on text=Open a popup window
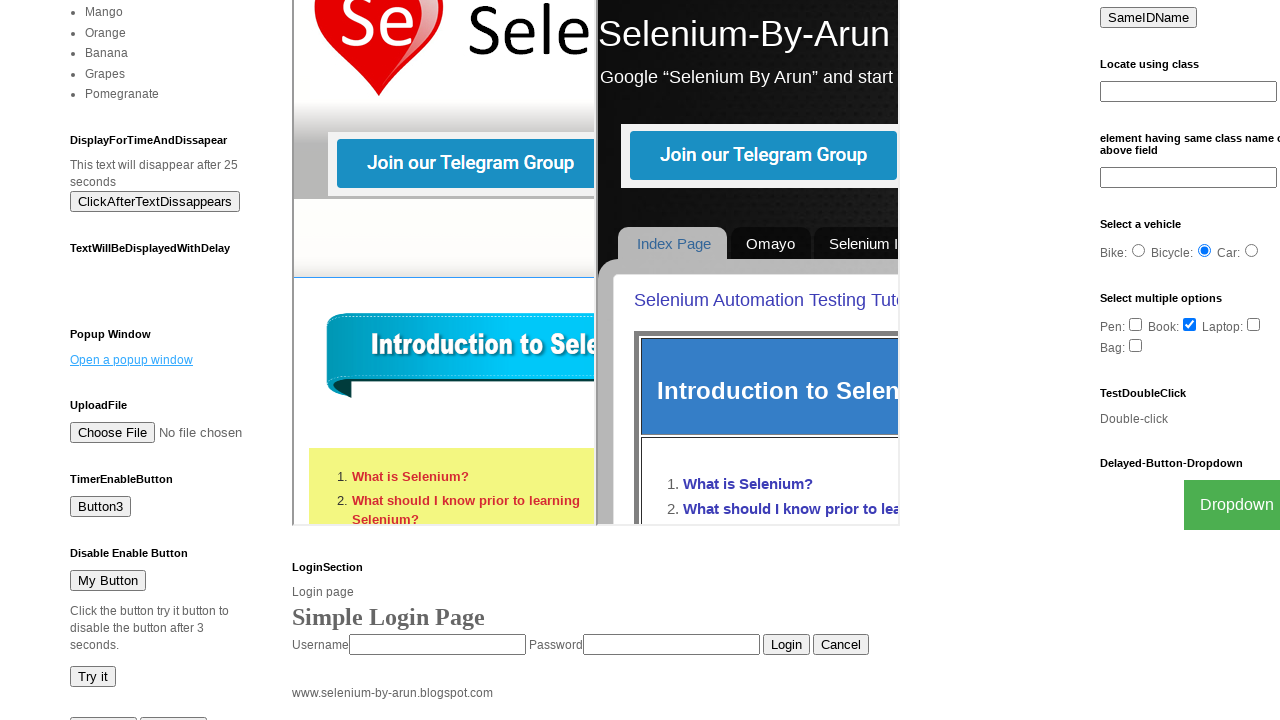

Obtained reference to the opened popup window
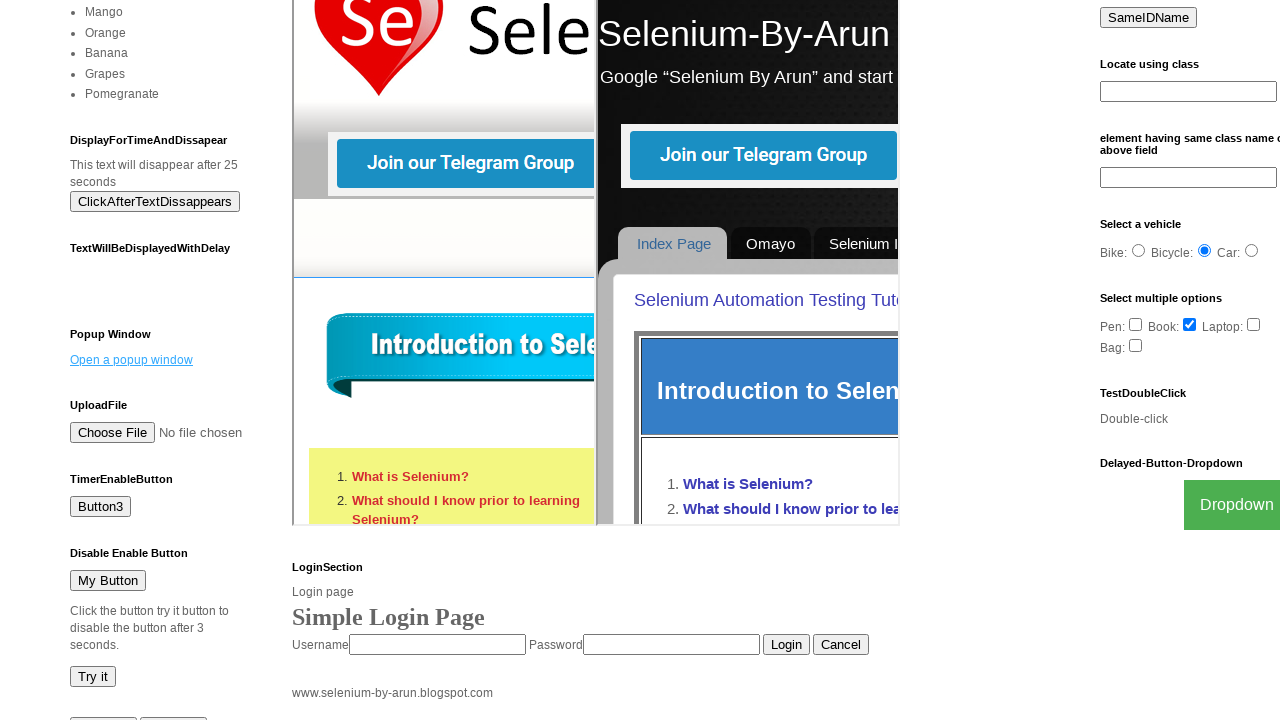

Waited for popup to finish loading
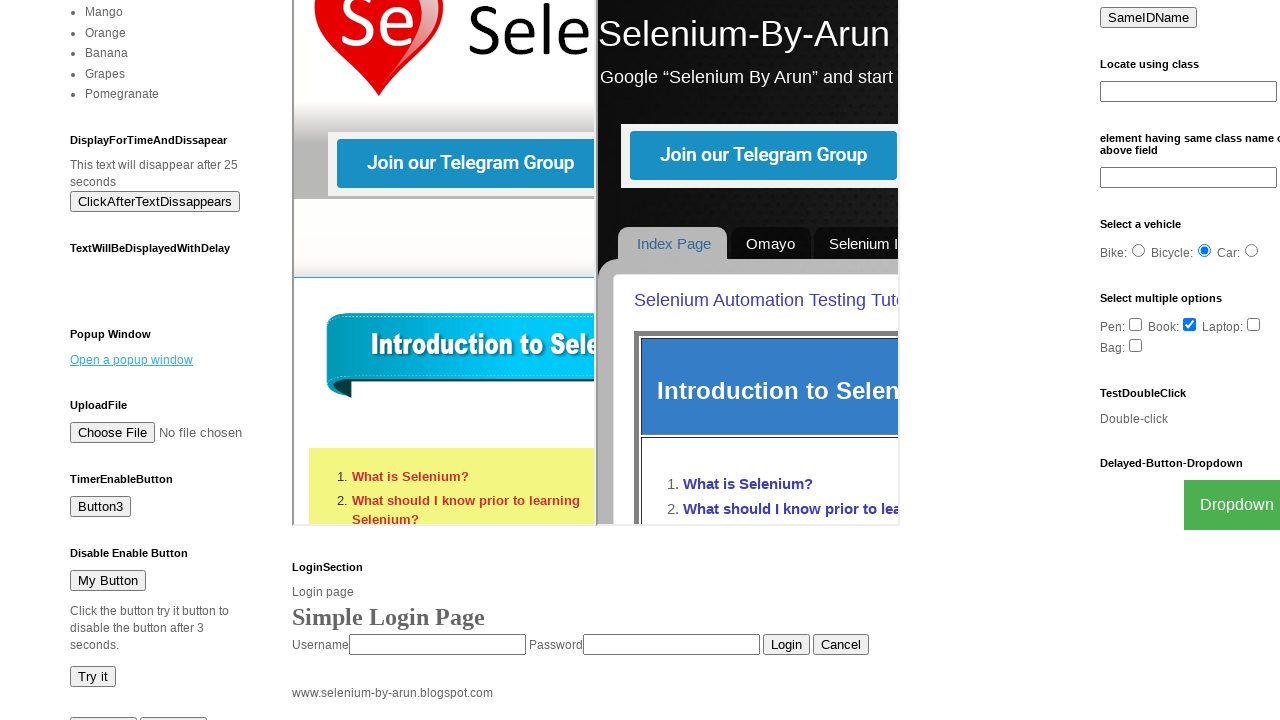

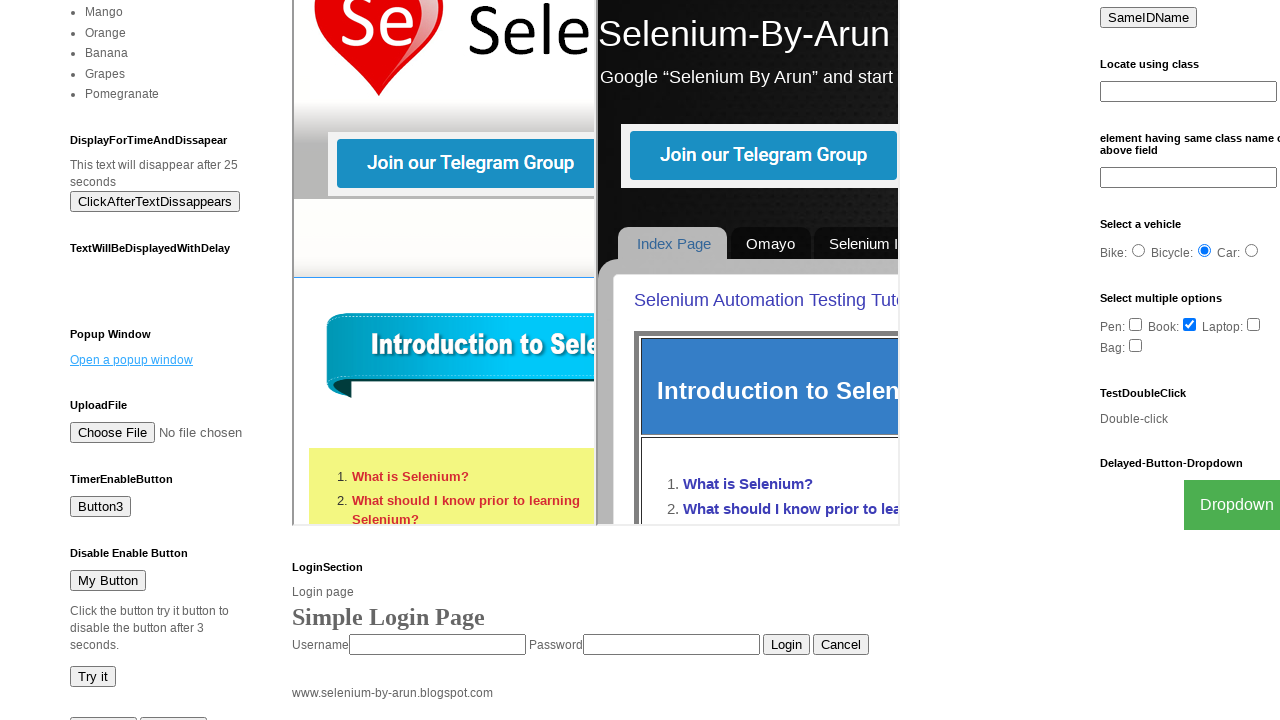